Navigates to WebdriverIO homepage, maximizes window, and waits for the Blog link in the header to be displayed

Starting URL: https://webdriver.io/

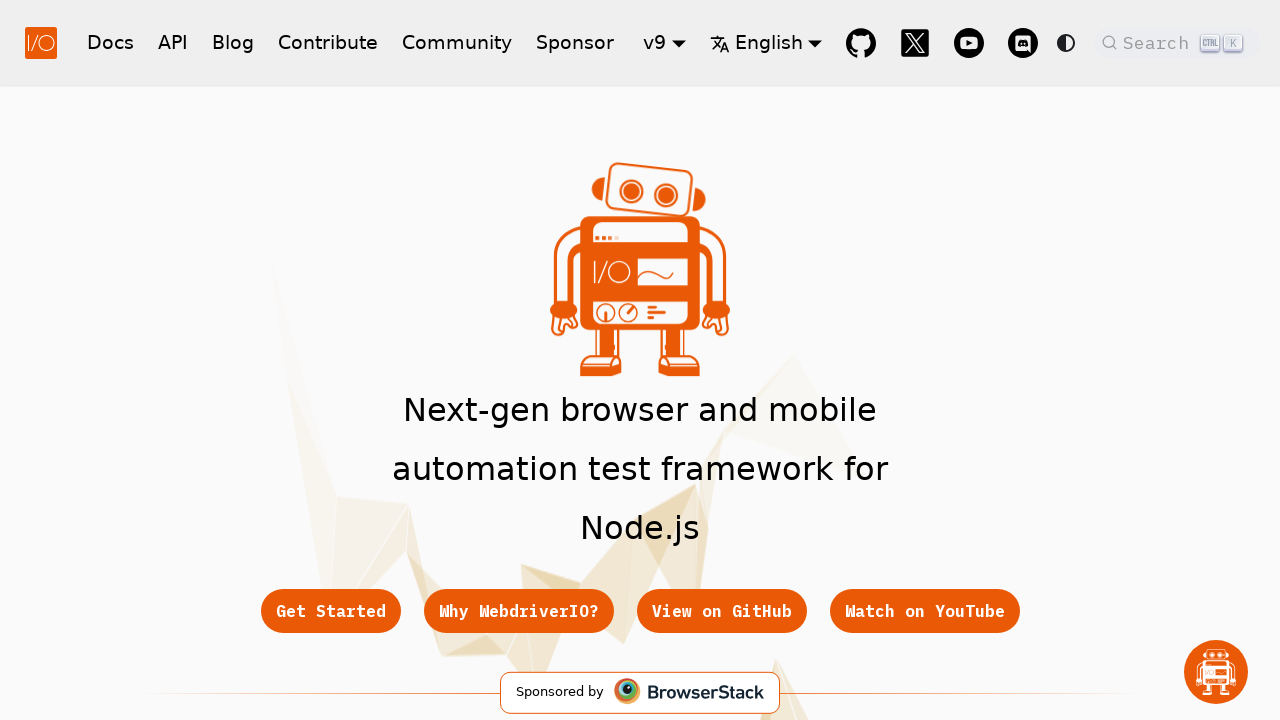

Set viewport size to 1920x1080
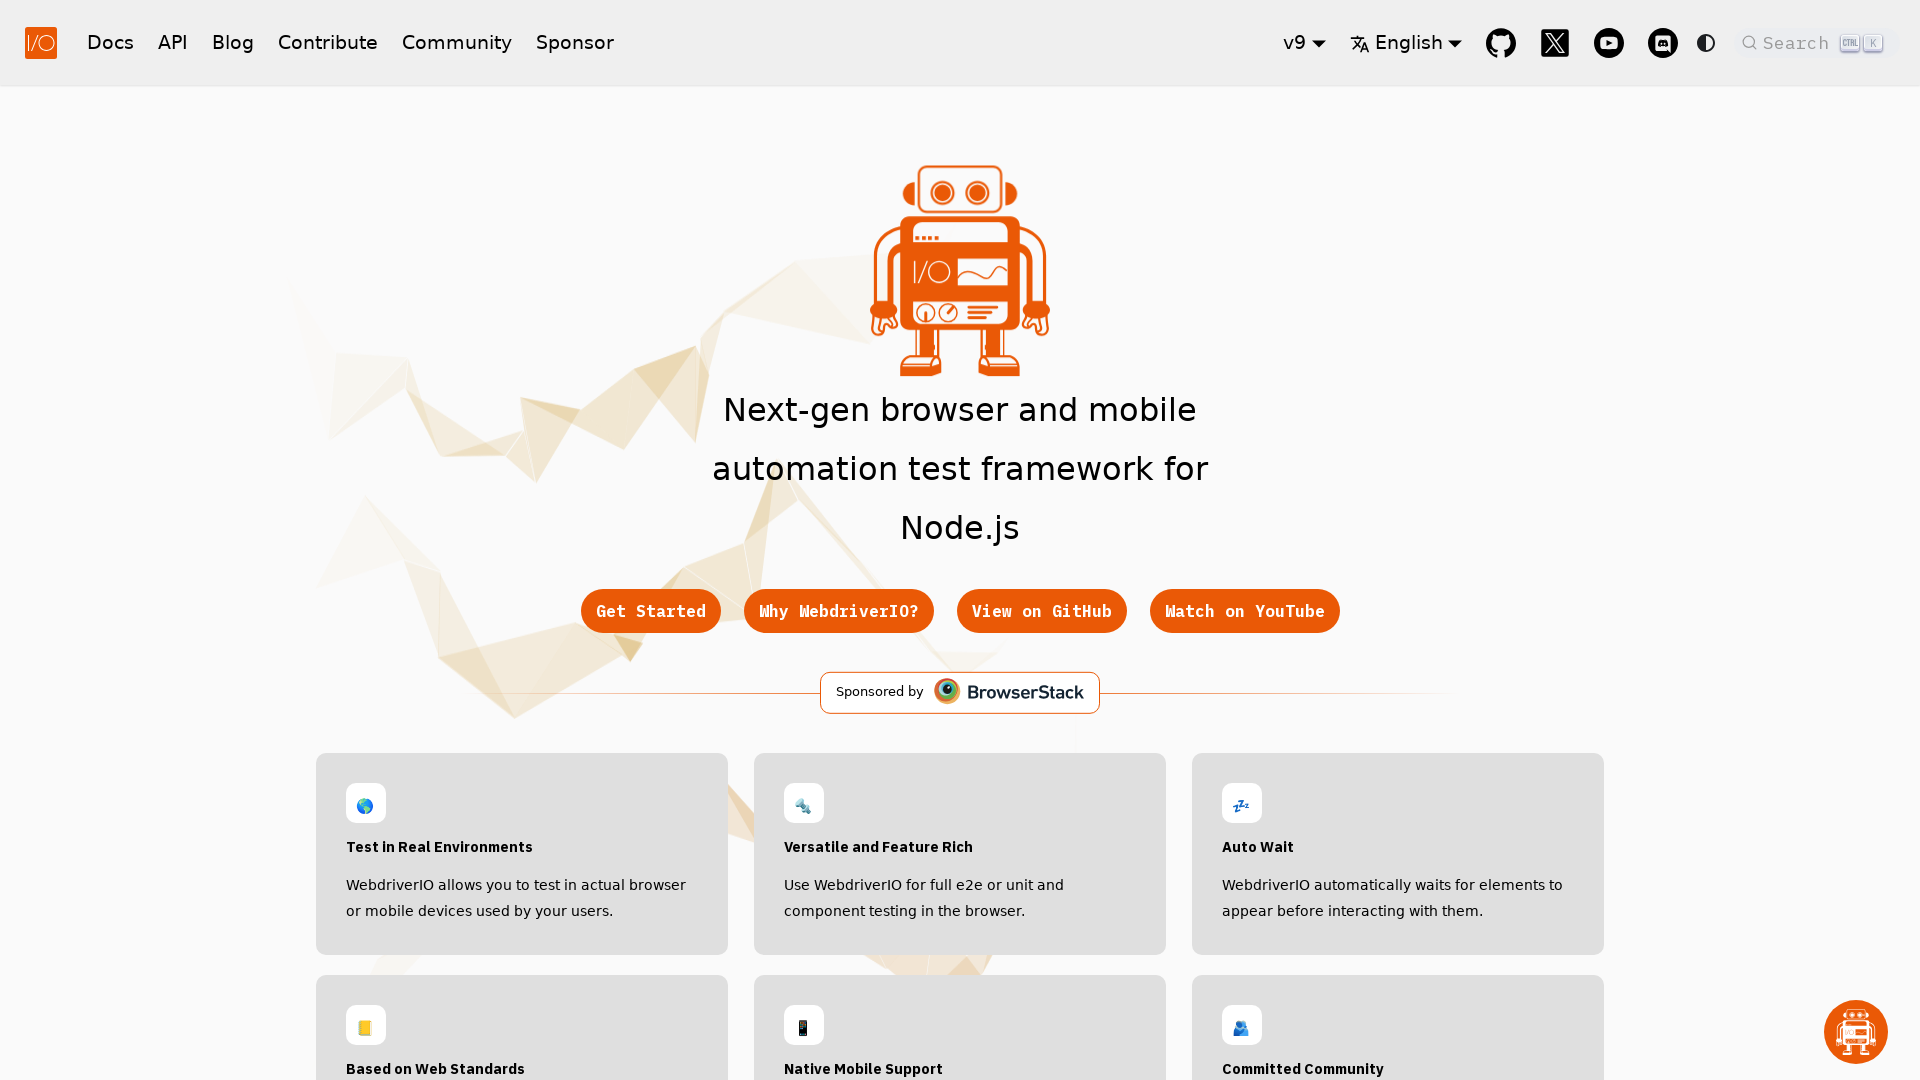

Blog link in header is now visible
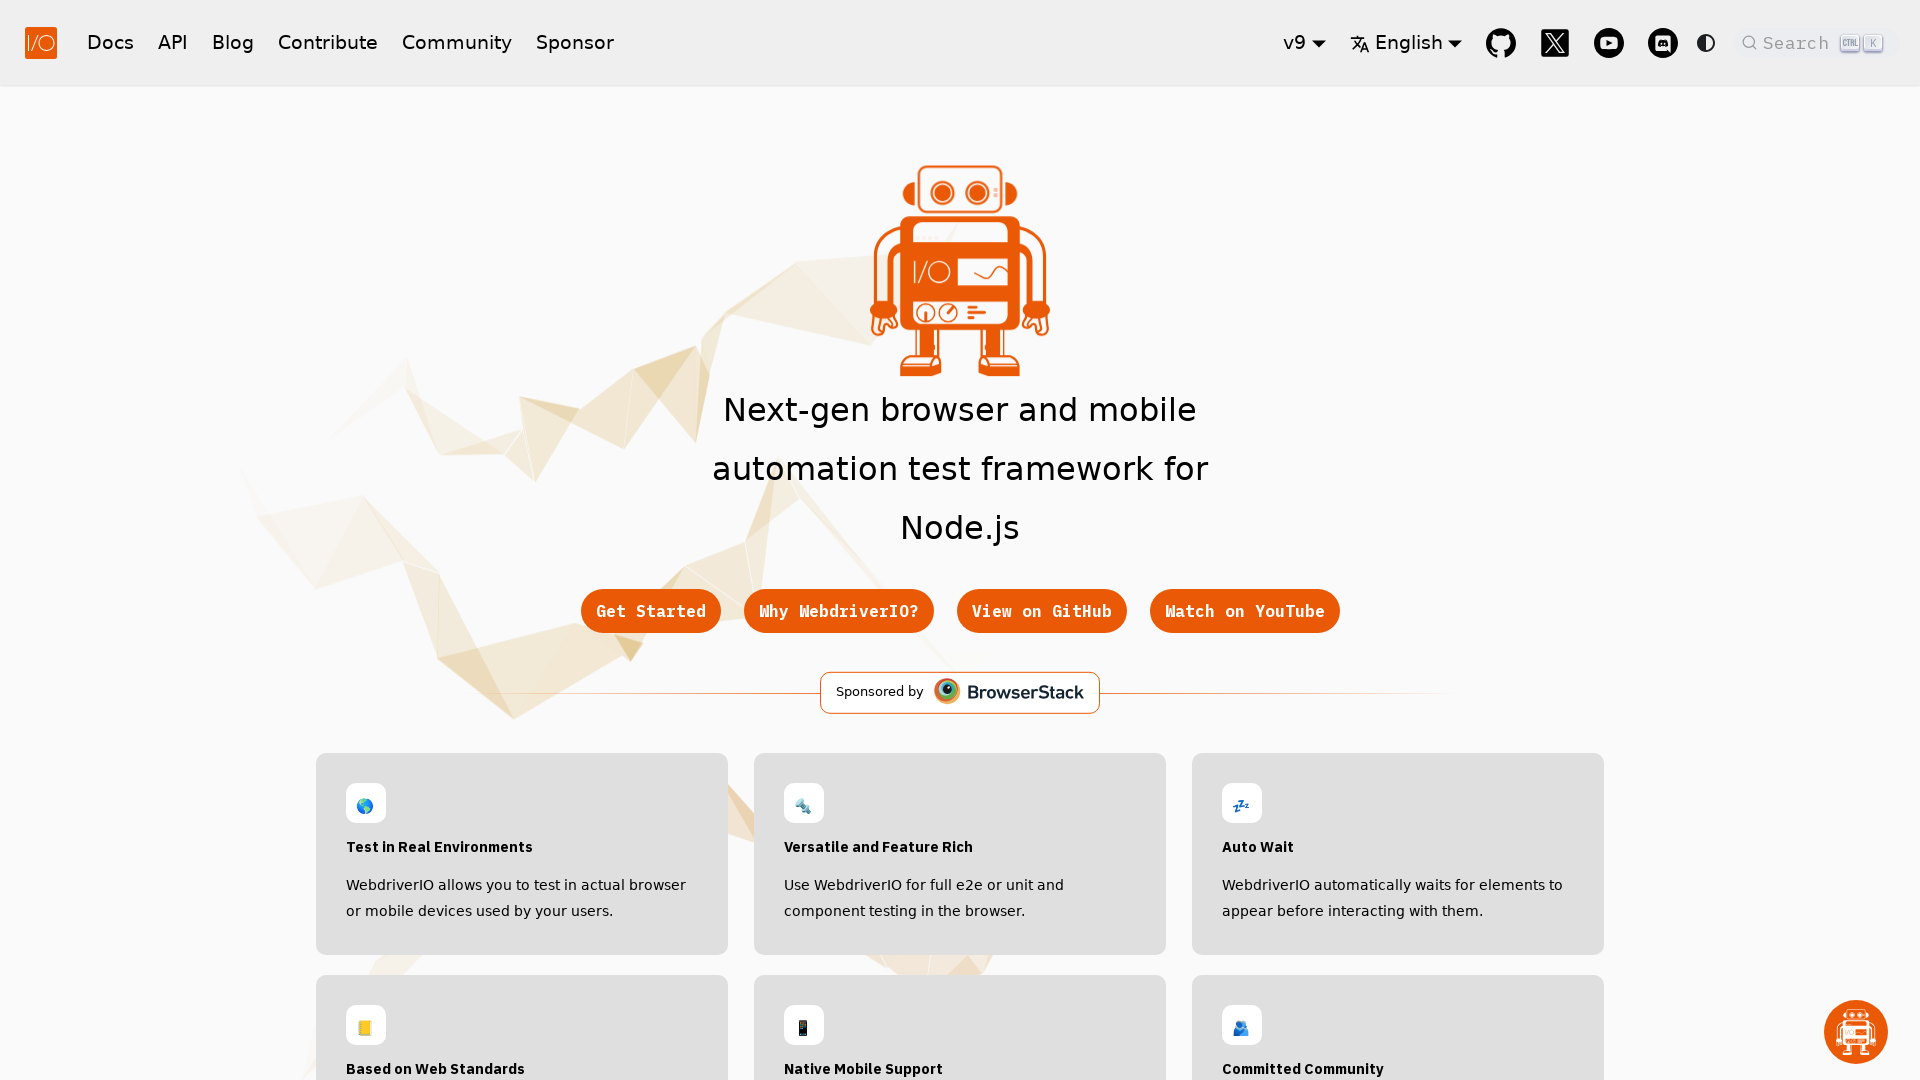

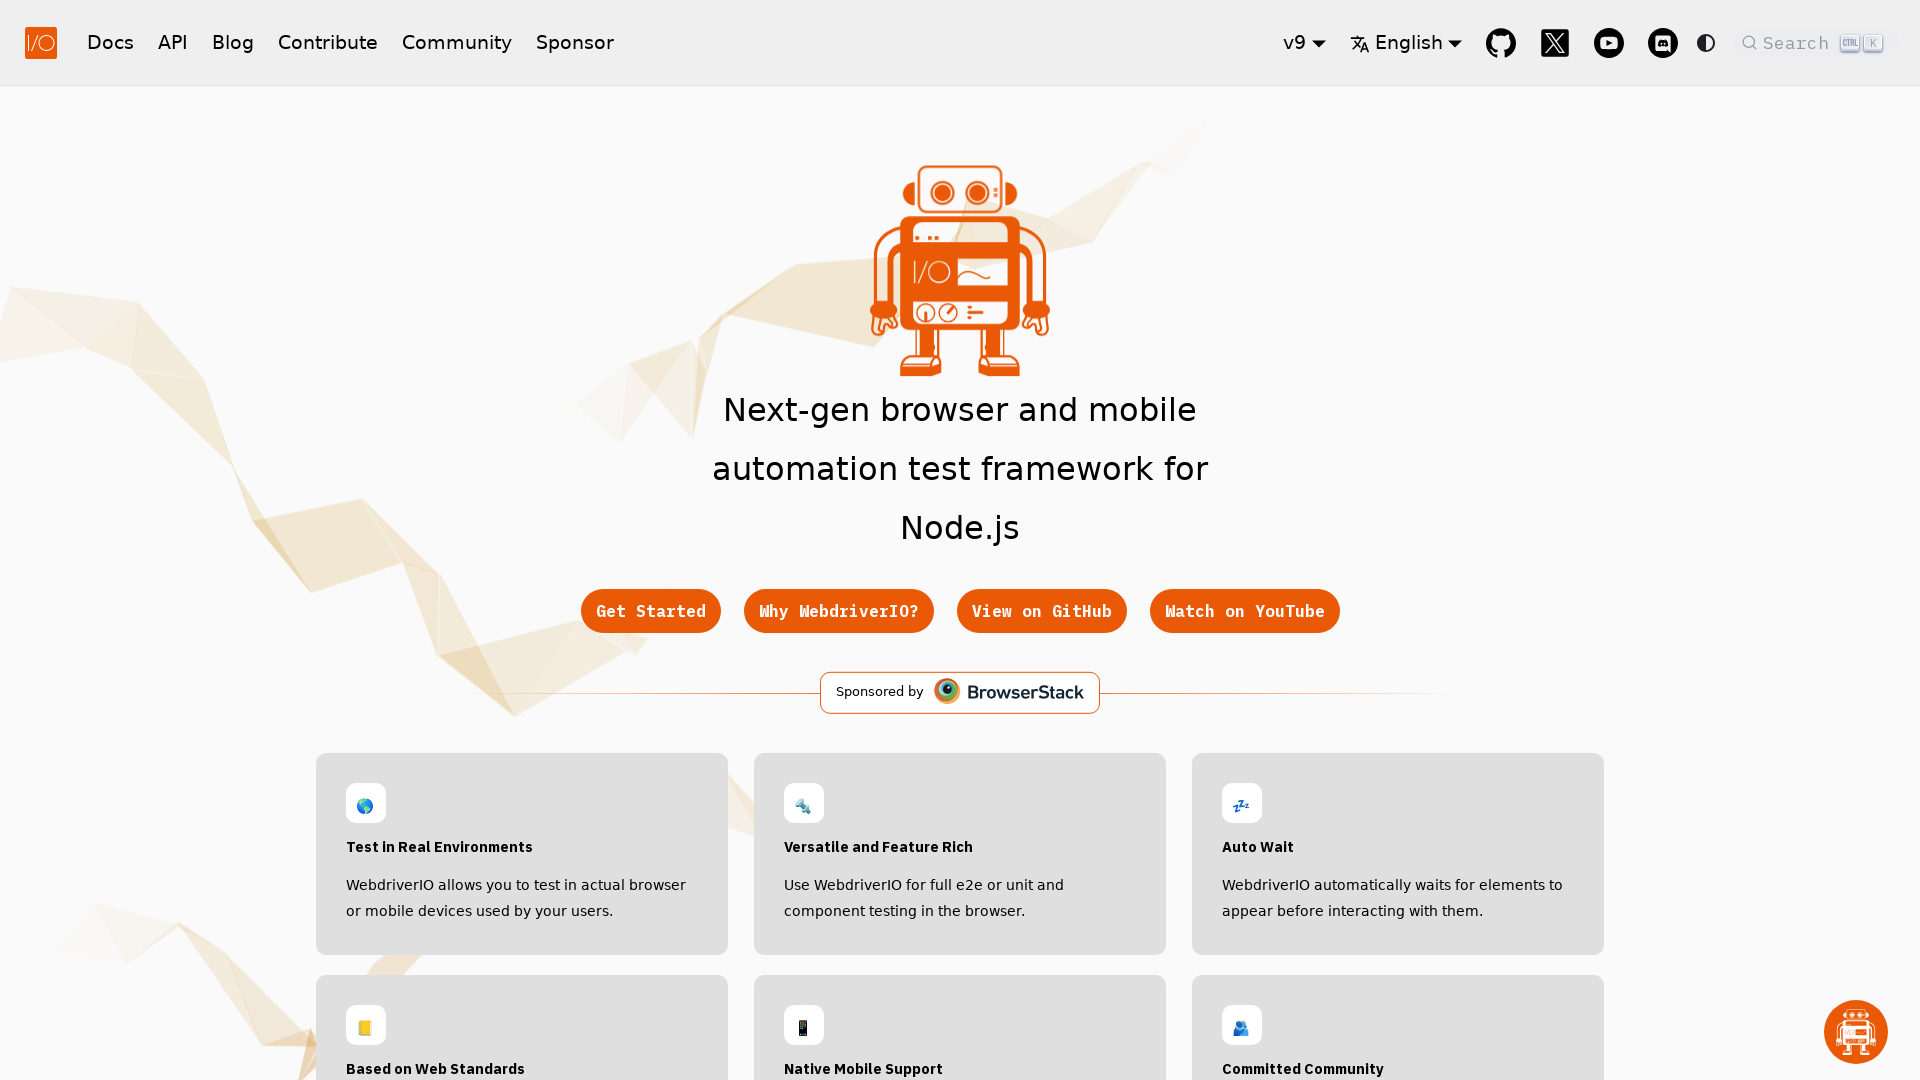